Tests scrolling functionality and table data validation by scrolling the window and a table, then summing values in the table and comparing with the displayed total

Starting URL: https://www.rahulshettyacademy.com/AutomationPractice/

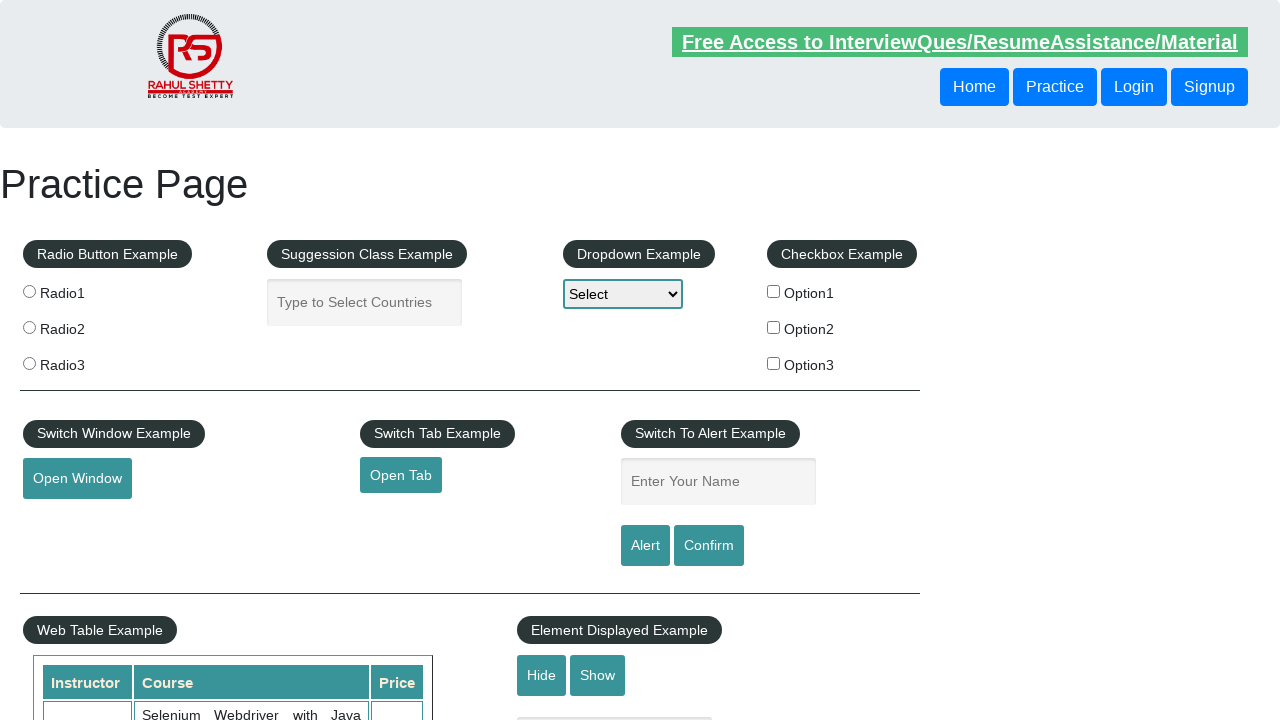

Scrolled main window down by 500 pixels
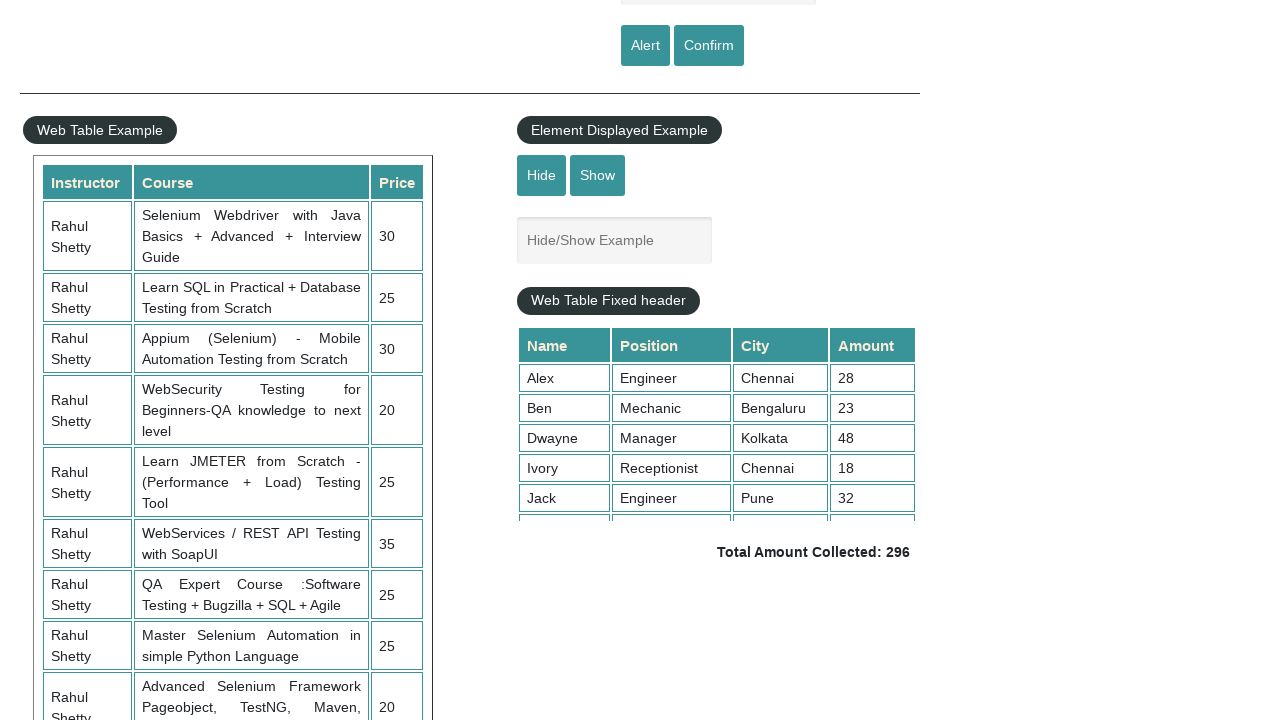

Waited 1 second for scroll animation to complete
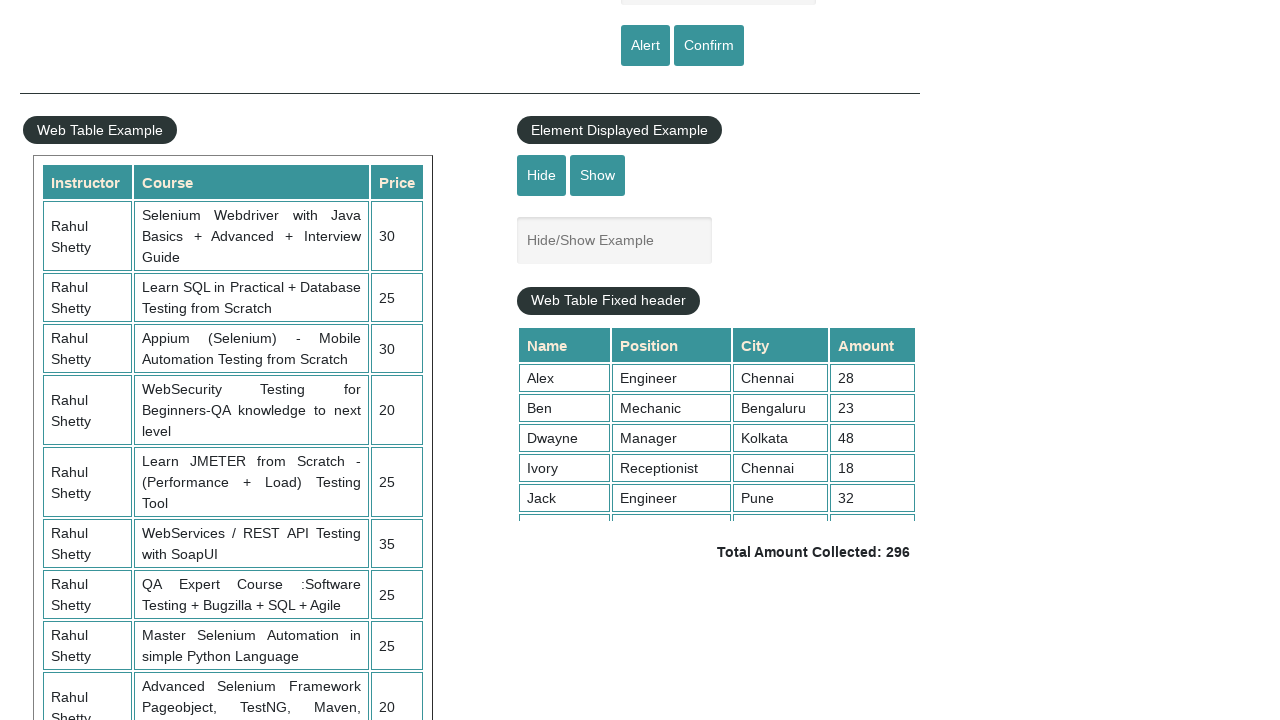

Scrolled table element to bottom
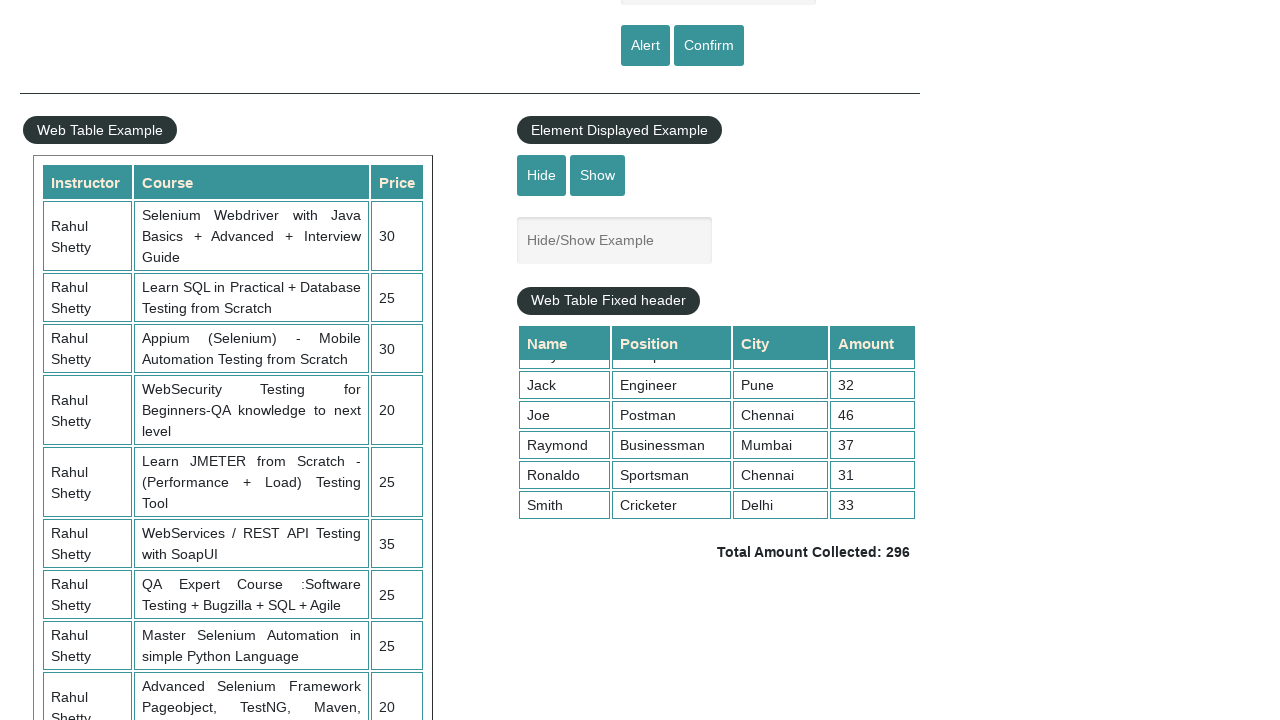

Retrieved all amount values from table's 4th column
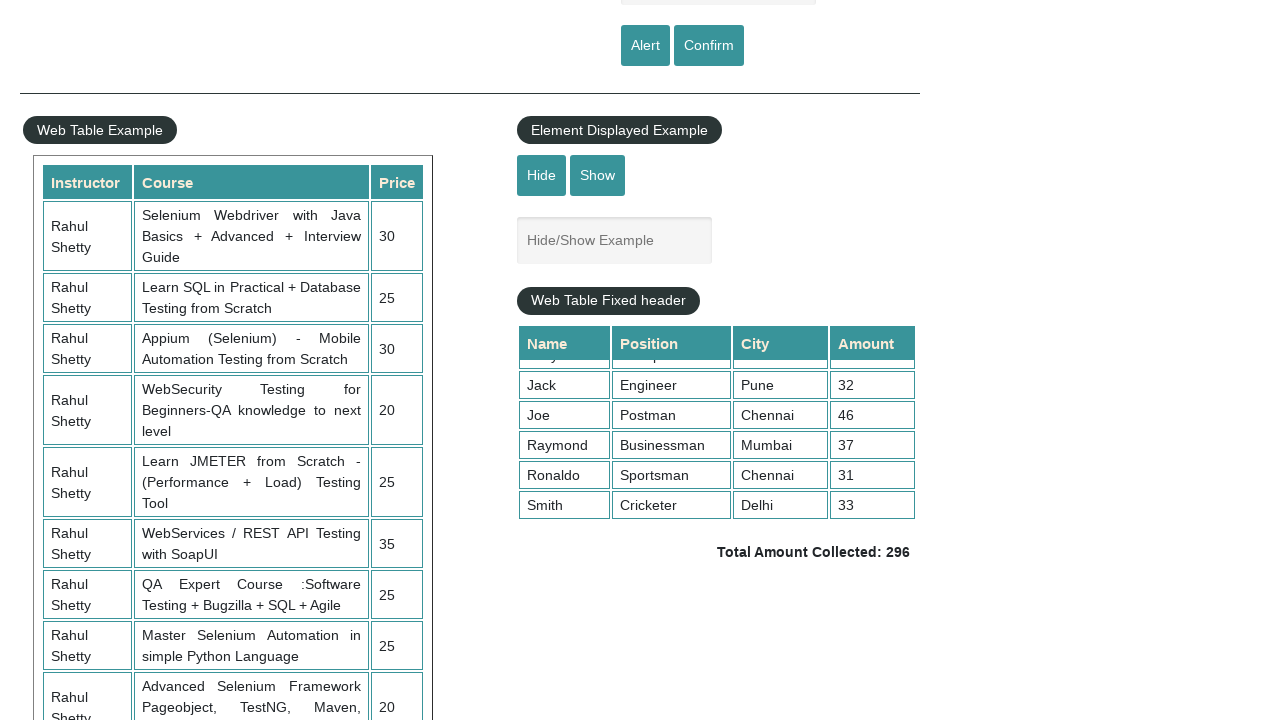

Calculated sum of all table amounts: 296
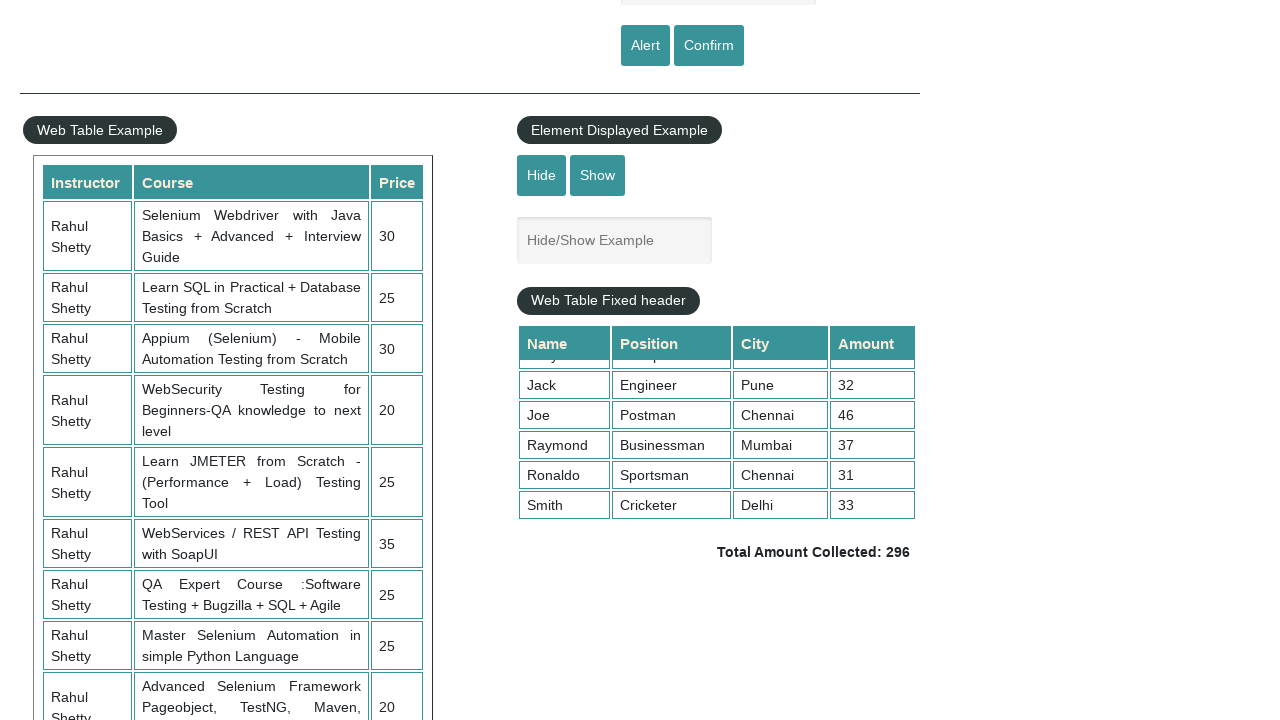

Retrieved displayed total amount from UI
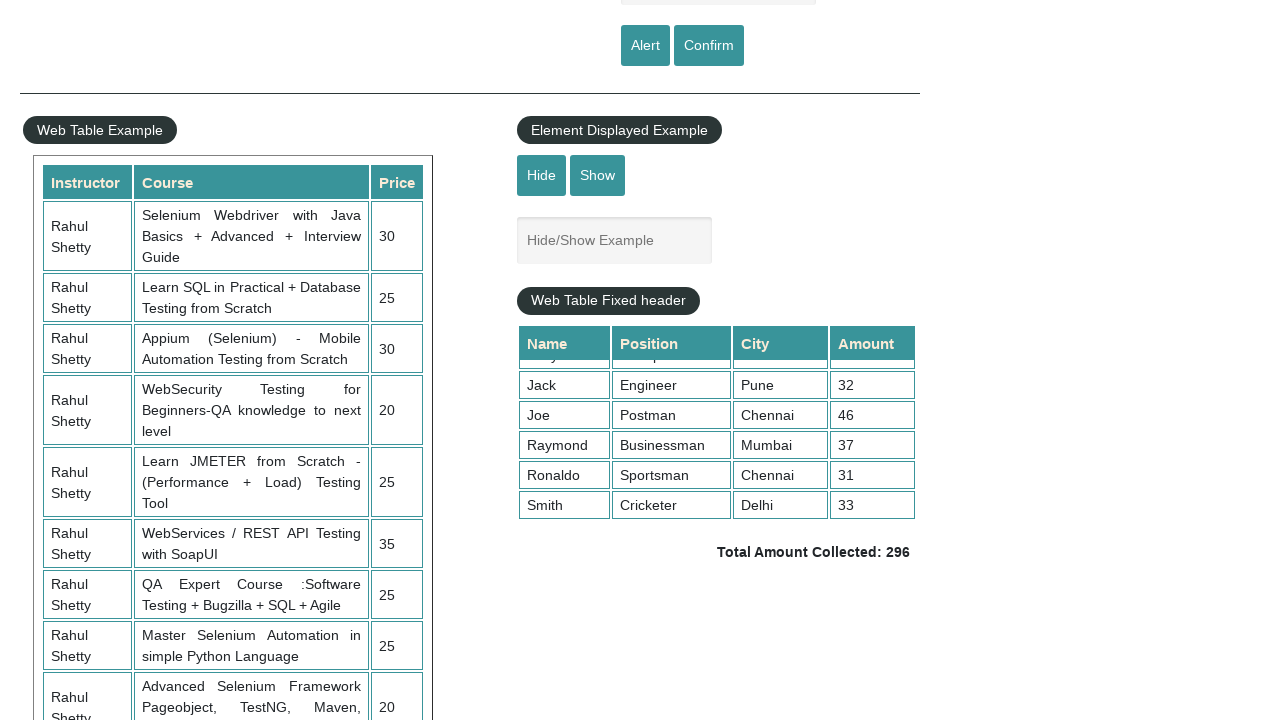

Parsed expected amount from UI text: 296
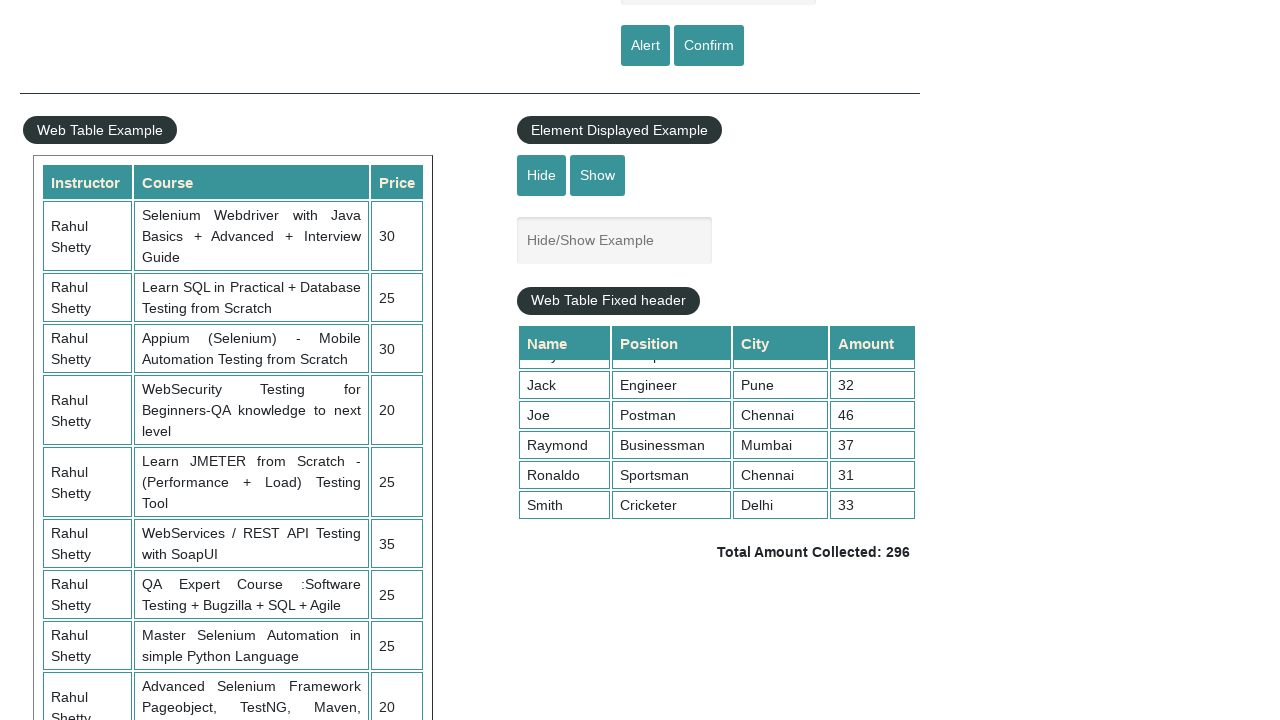

Assertion passed: calculated total (296) matches displayed total (296)
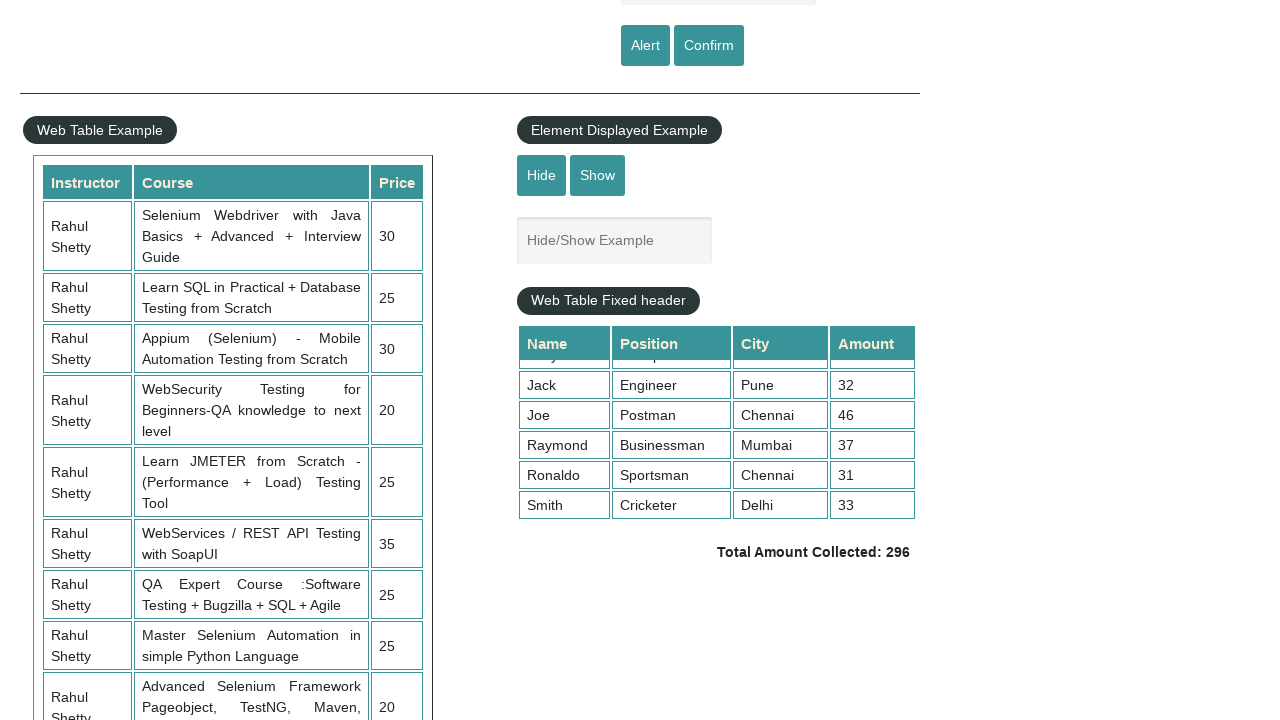

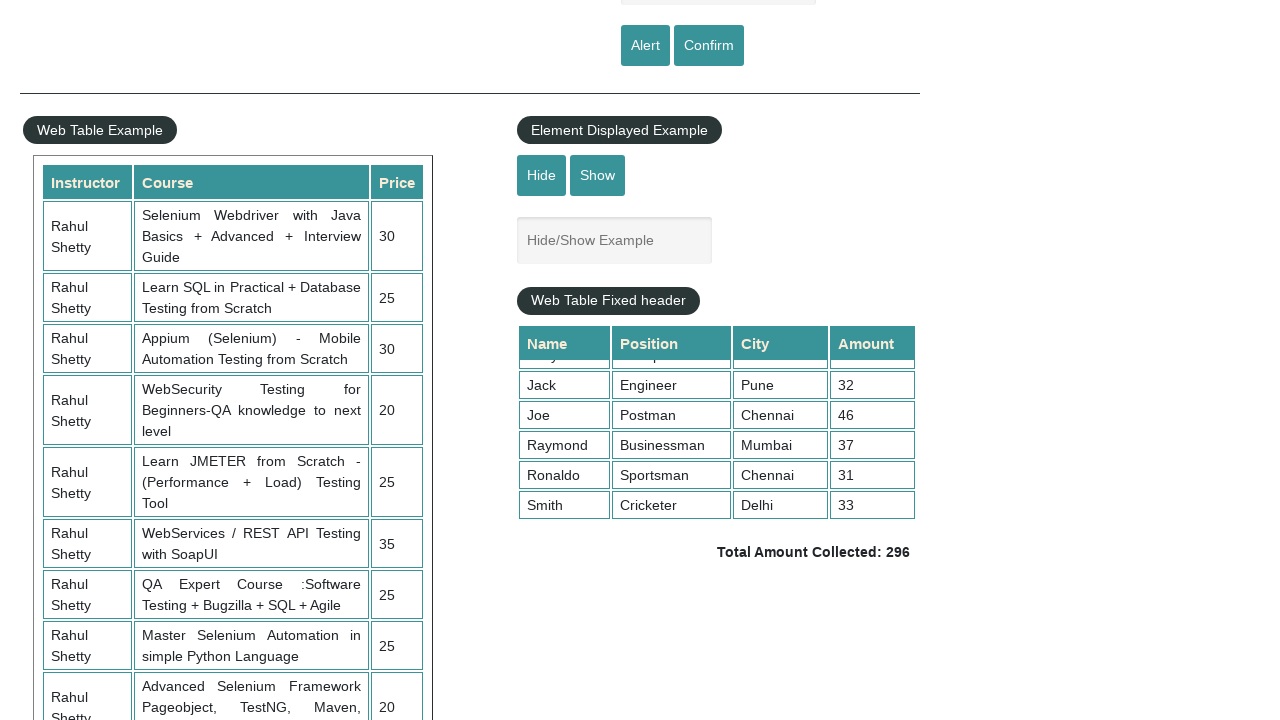